Tests that clicking Clear completed removes completed items

Starting URL: https://demo.playwright.dev/todomvc

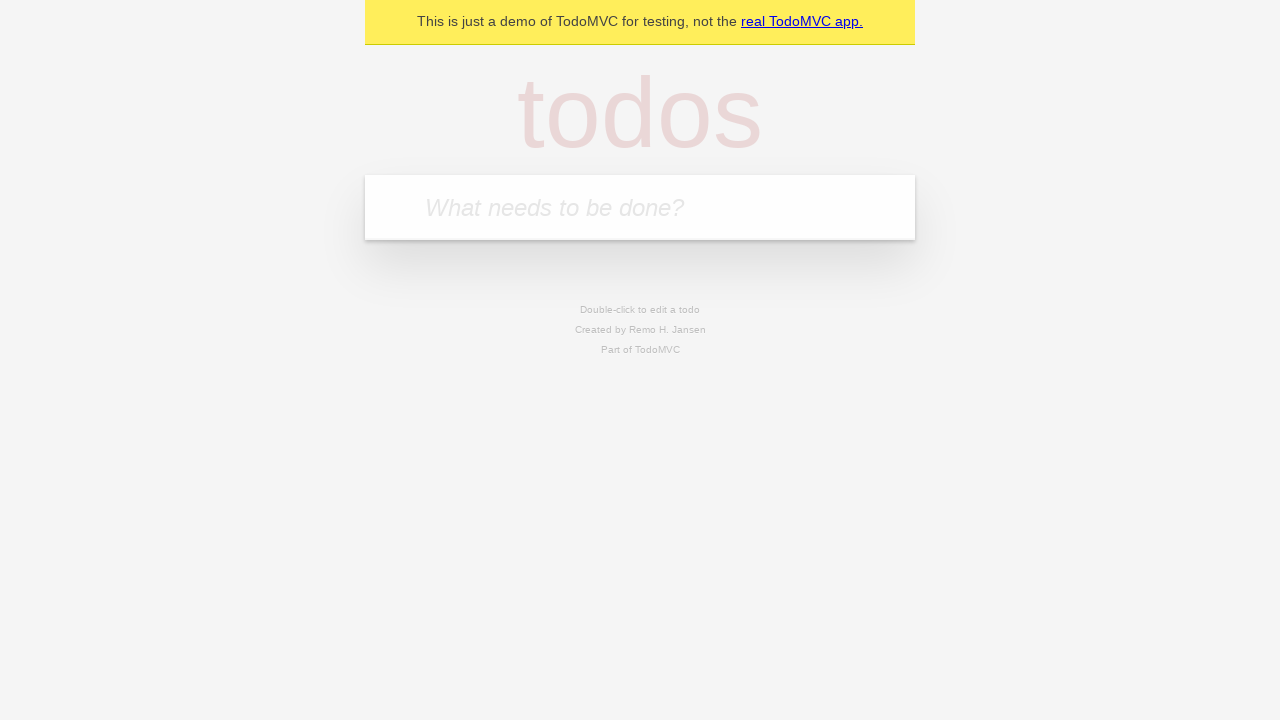

Filled todo input with 'buy some cheese' on internal:attr=[placeholder="What needs to be done?"i]
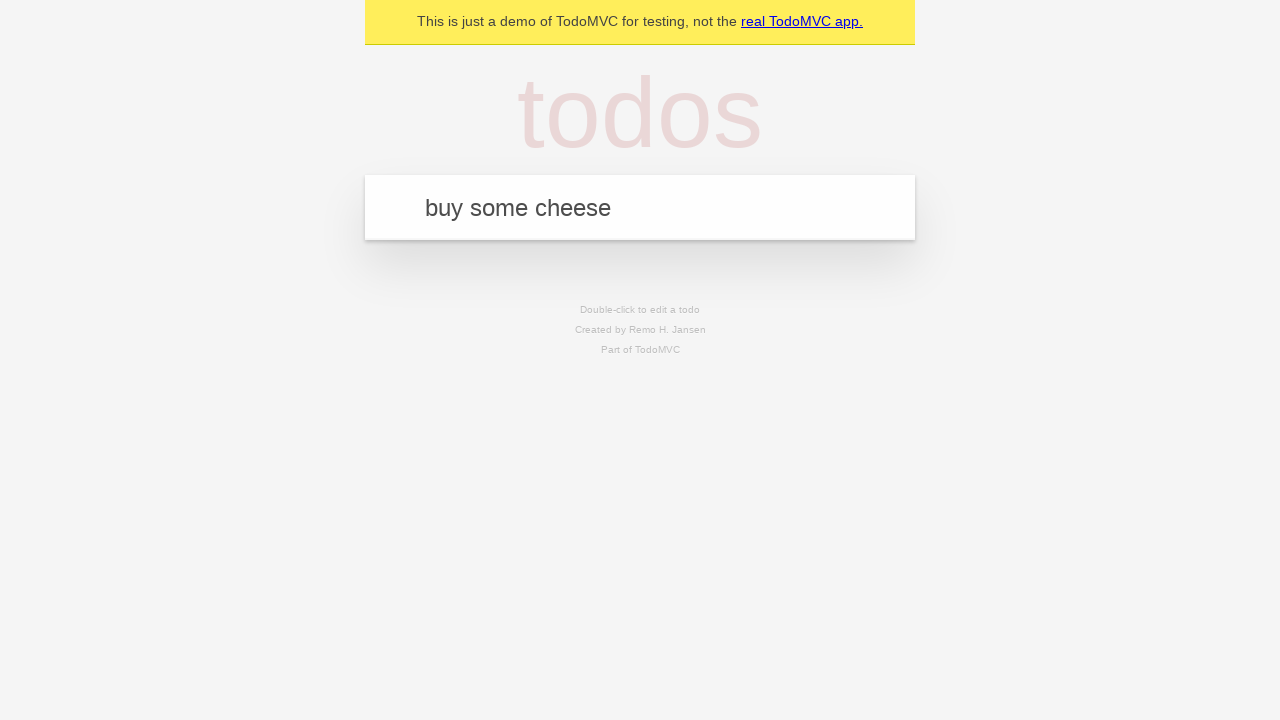

Pressed Enter to add first todo on internal:attr=[placeholder="What needs to be done?"i]
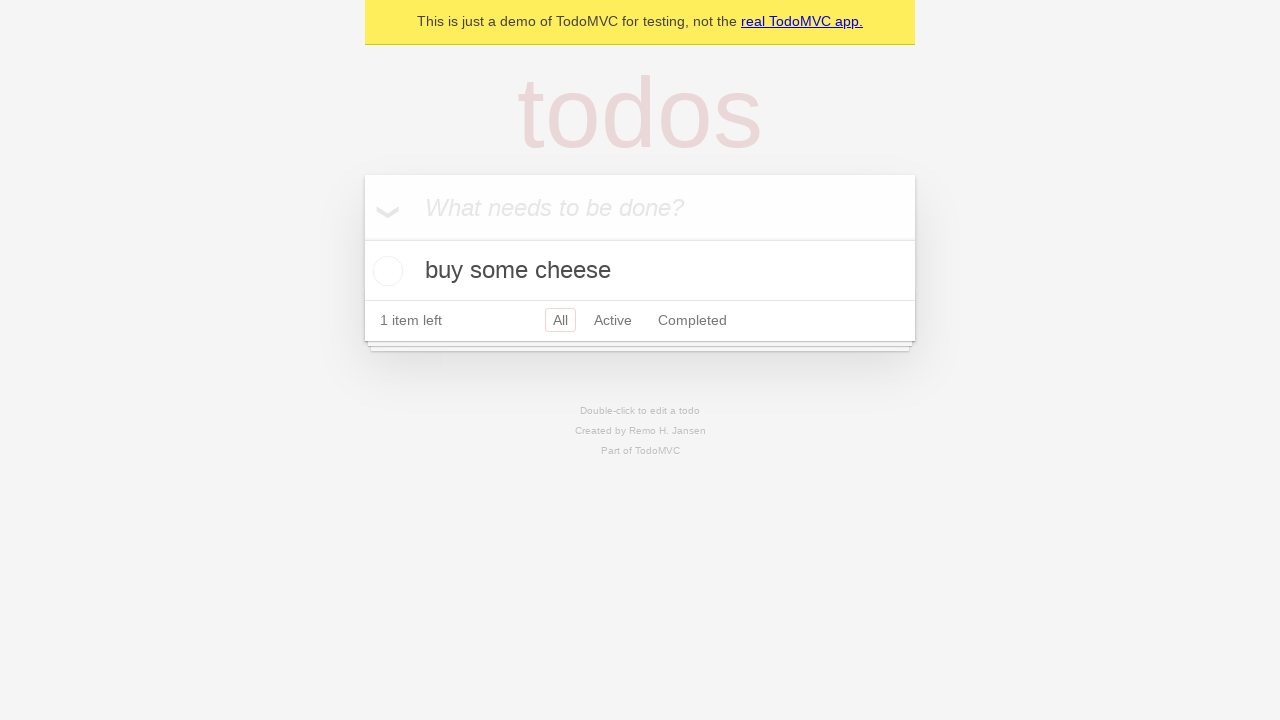

Filled todo input with 'feed the cat' on internal:attr=[placeholder="What needs to be done?"i]
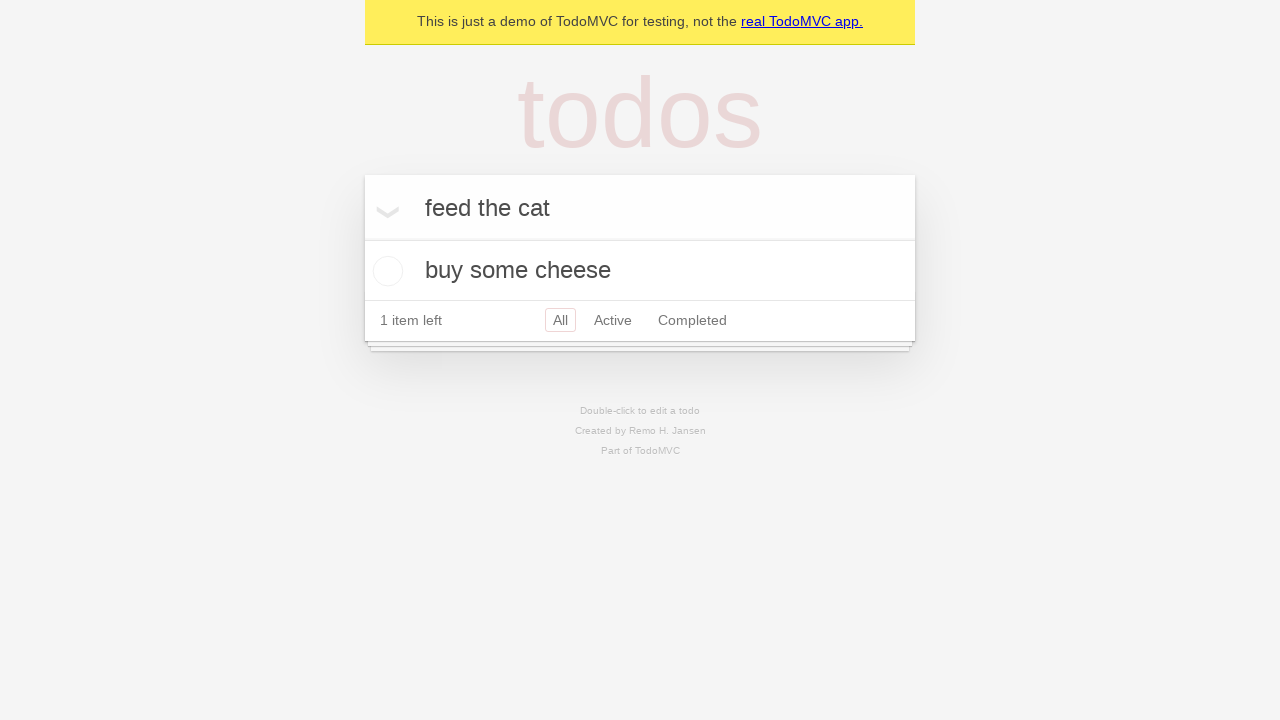

Pressed Enter to add second todo on internal:attr=[placeholder="What needs to be done?"i]
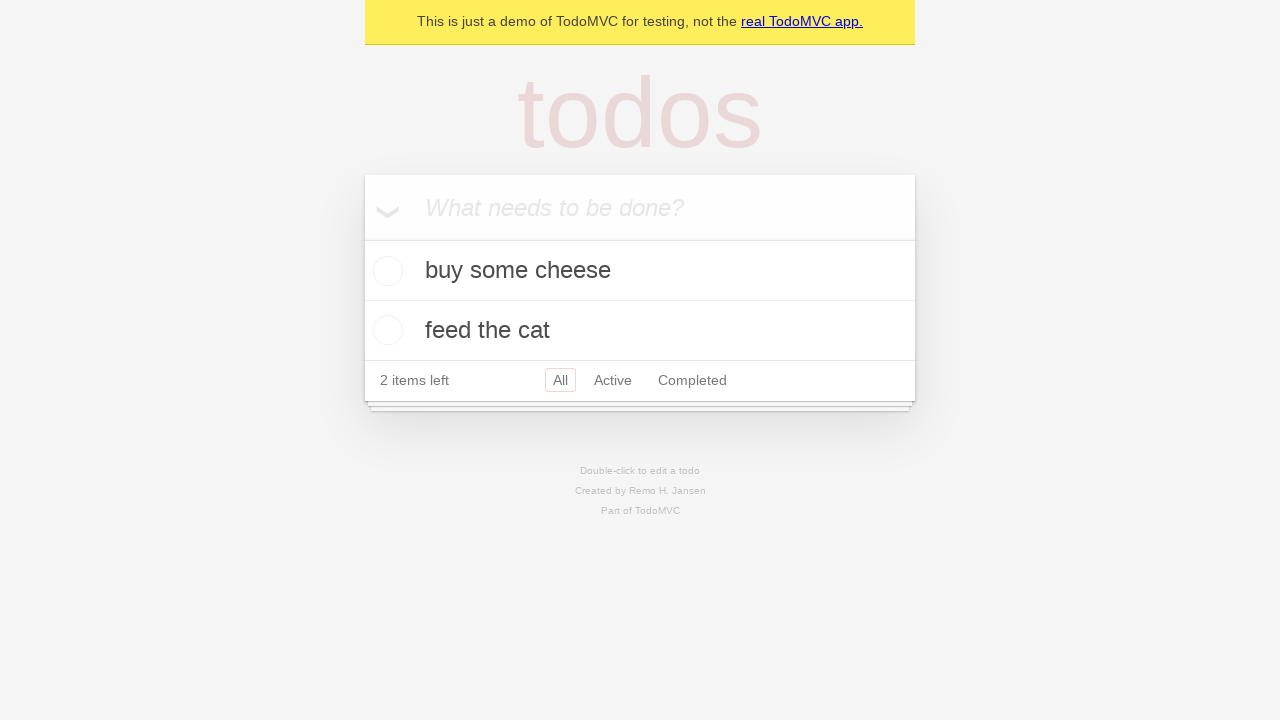

Filled todo input with 'book a doctors appointment' on internal:attr=[placeholder="What needs to be done?"i]
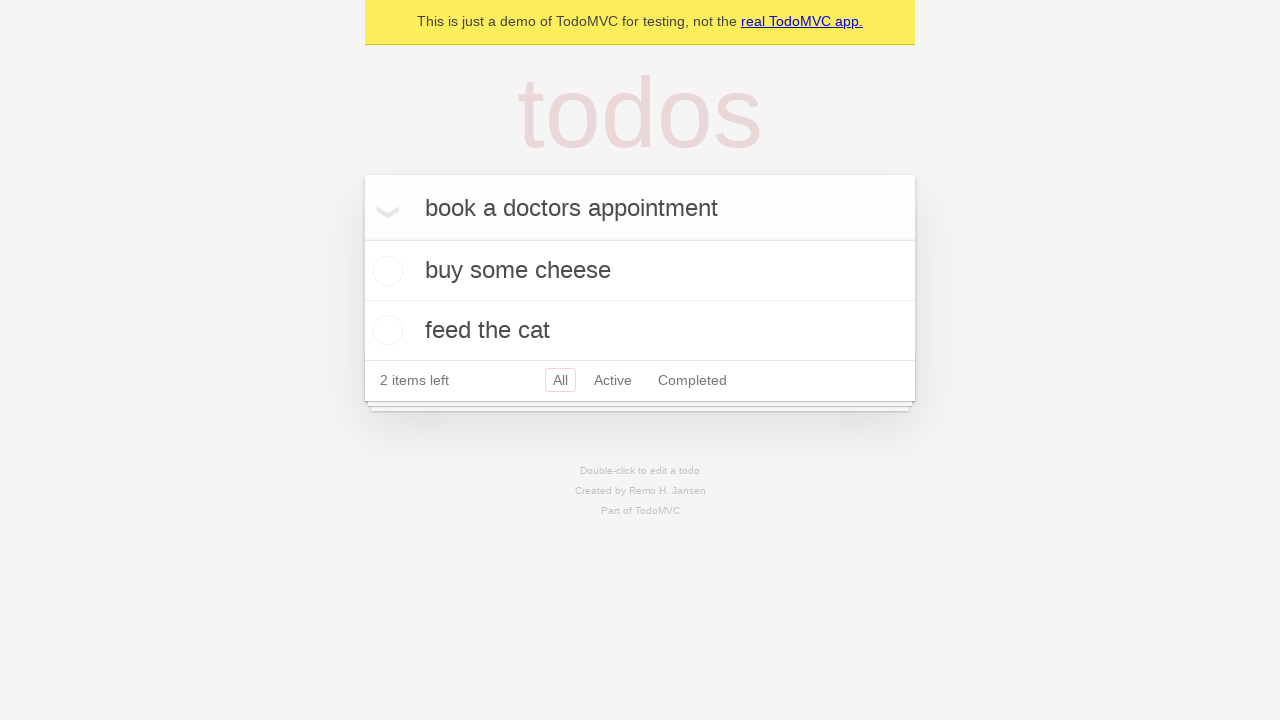

Pressed Enter to add third todo on internal:attr=[placeholder="What needs to be done?"i]
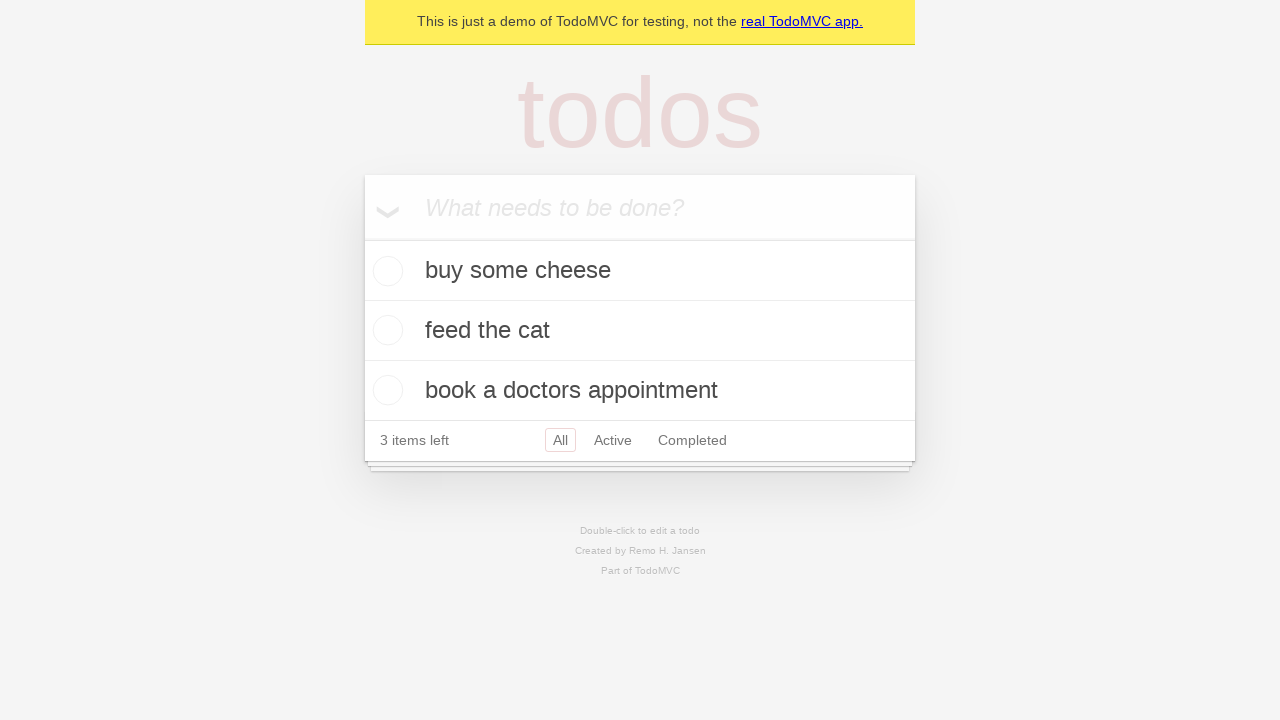

Checked the second todo item at (385, 330) on internal:testid=[data-testid="todo-item"s] >> nth=1 >> internal:role=checkbox
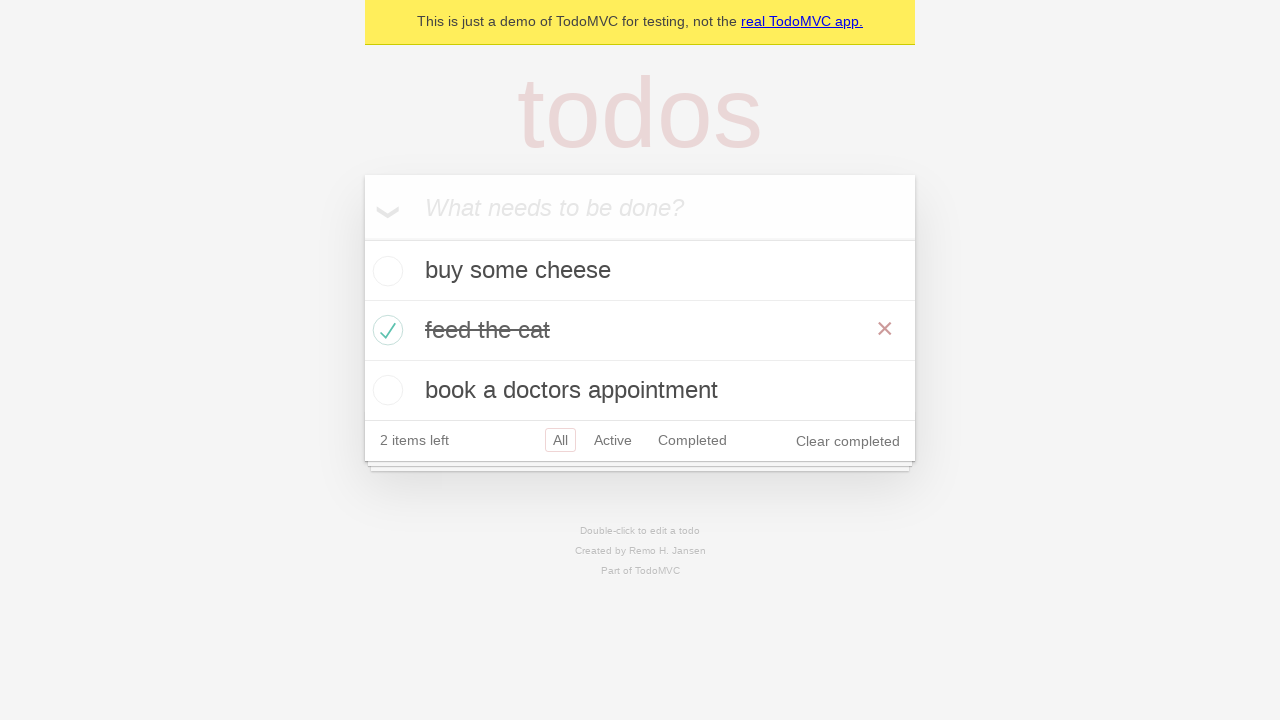

Clicked Clear completed button to remove completed items at (848, 441) on internal:role=button[name="Clear completed"i]
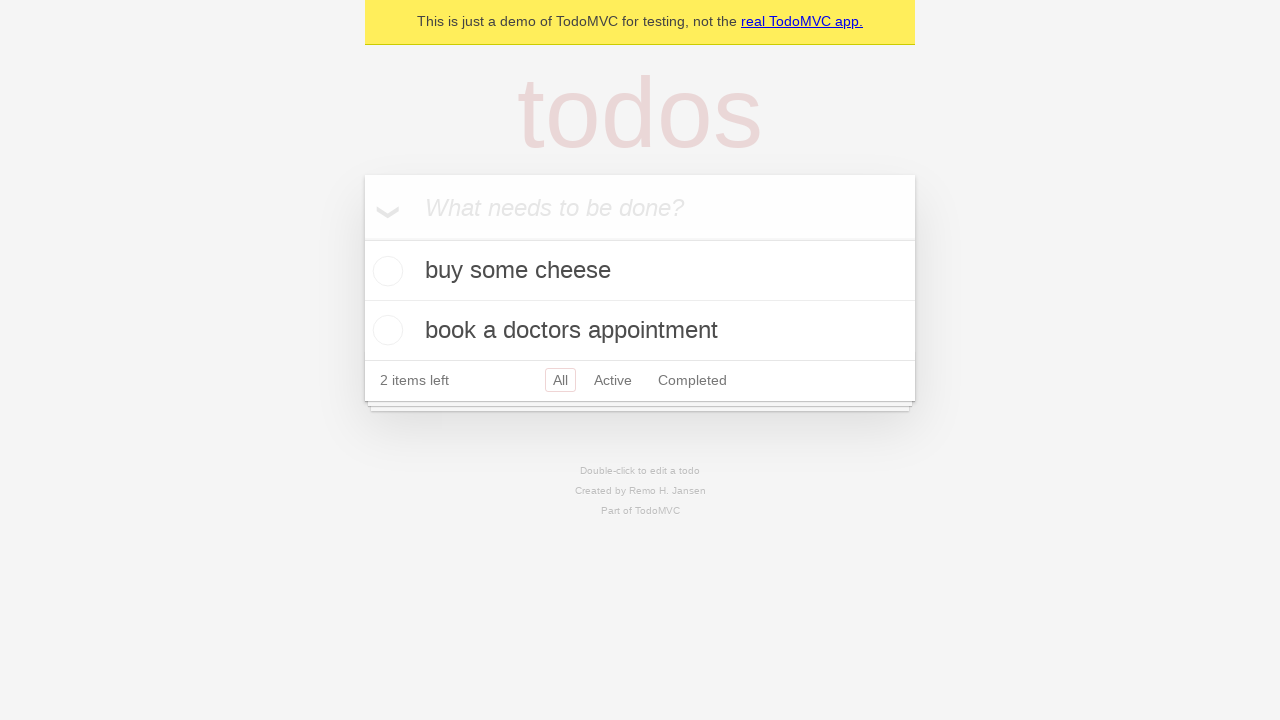

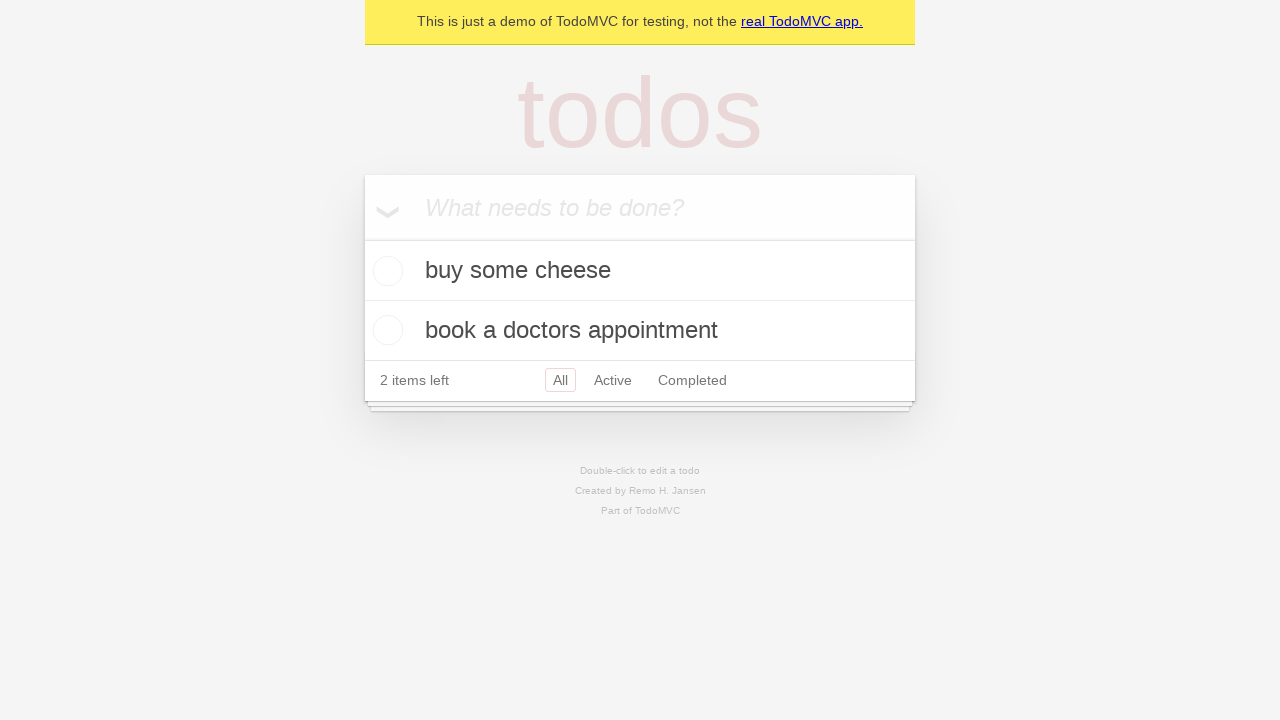